Opens a browser, navigates to the Leaftaps OpenTaps application main page, maximizes the browser window, and closes it. This is a basic browser access verification test.

Starting URL: http://leaftaps.com/opentaps/control/main

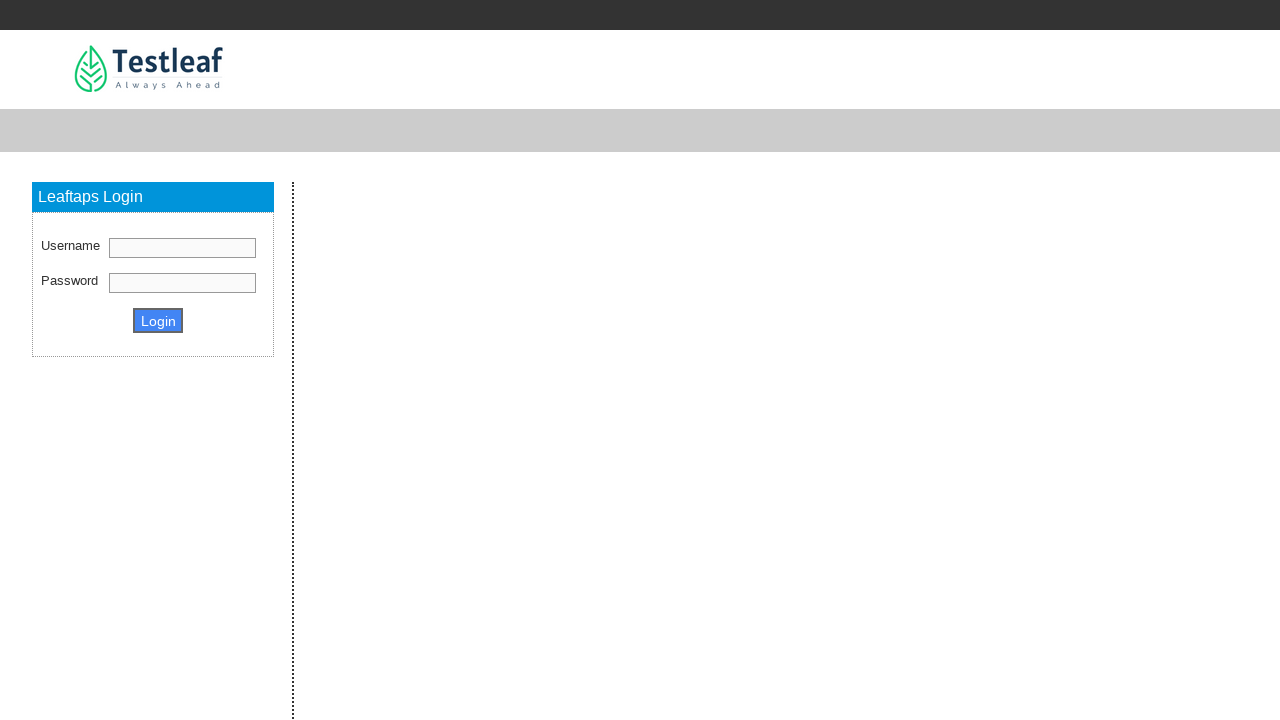

Set viewport size to 1920x1080 to maximize browser window
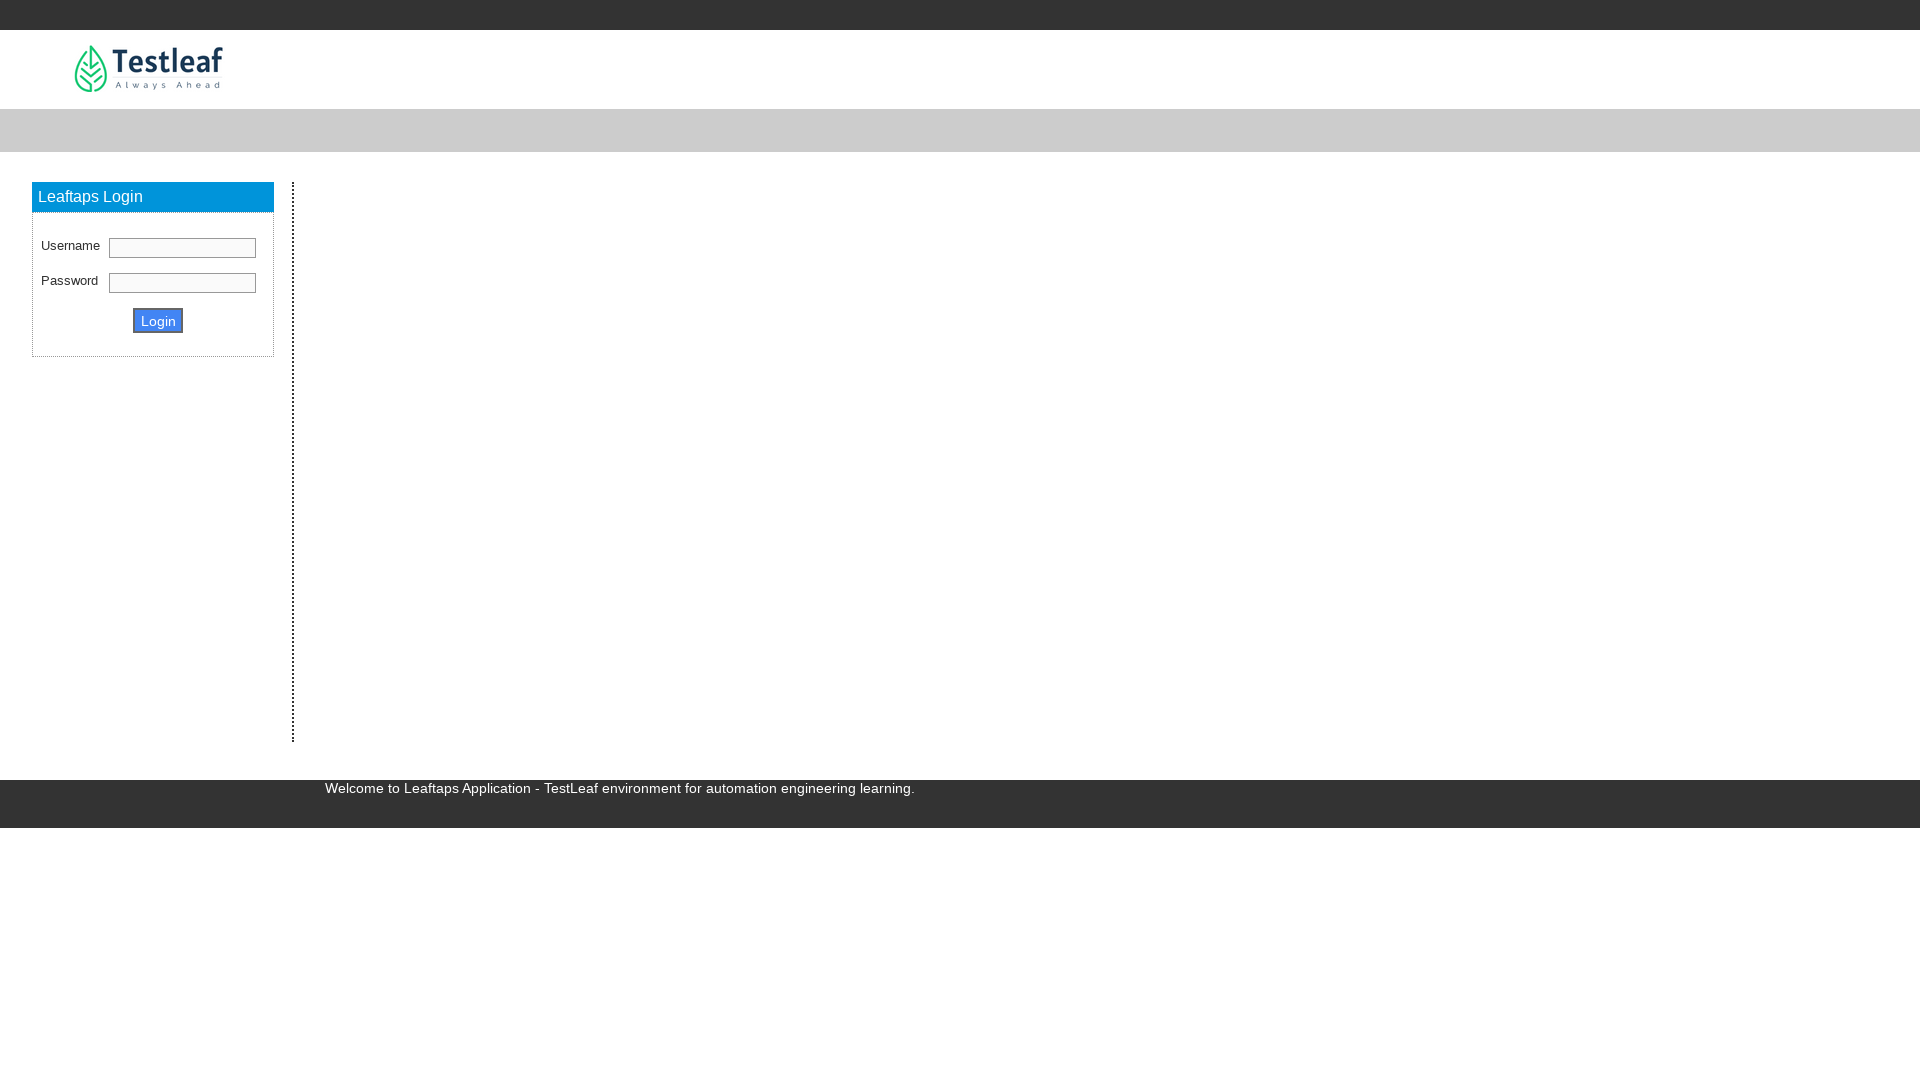

Page fully loaded
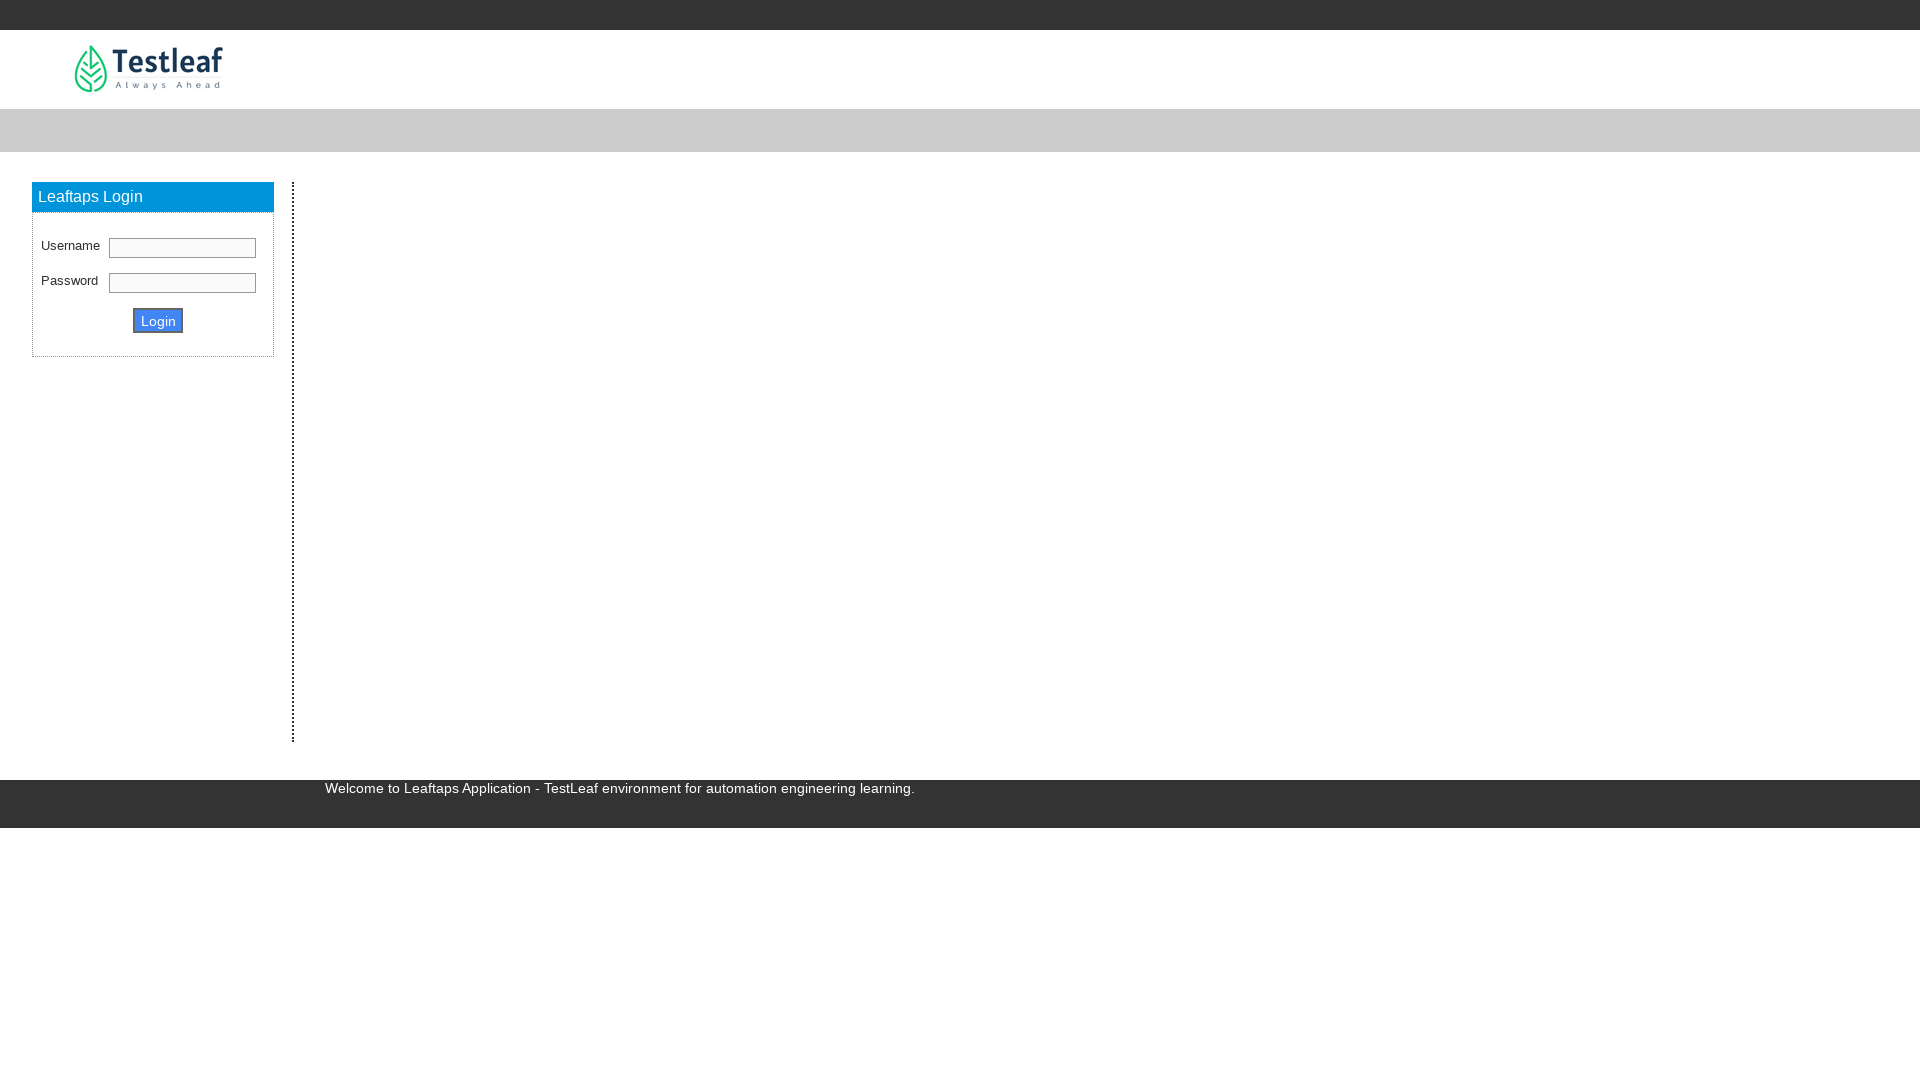

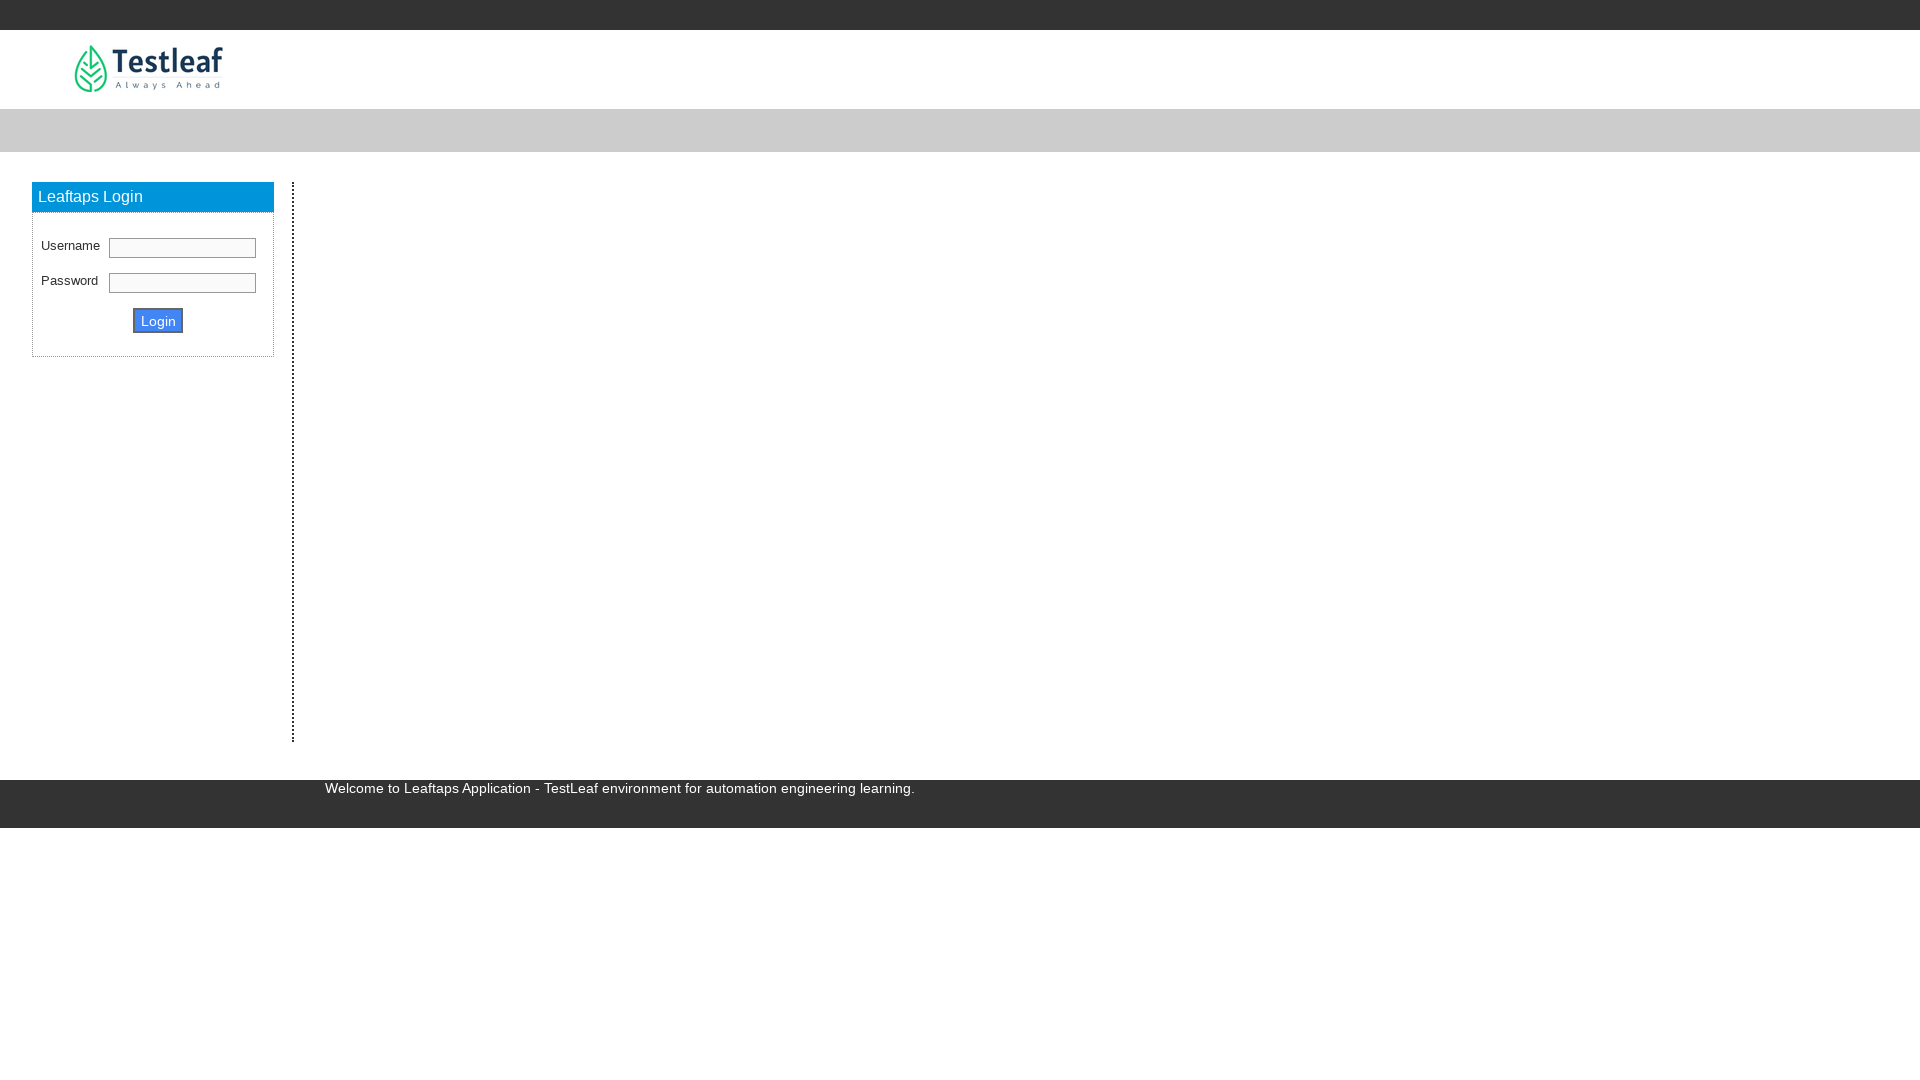